Tests dynamic content loading by clicking the start button and waiting for the "Hello World!" message to appear

Starting URL: https://the-internet.herokuapp.com/dynamic_loading/1

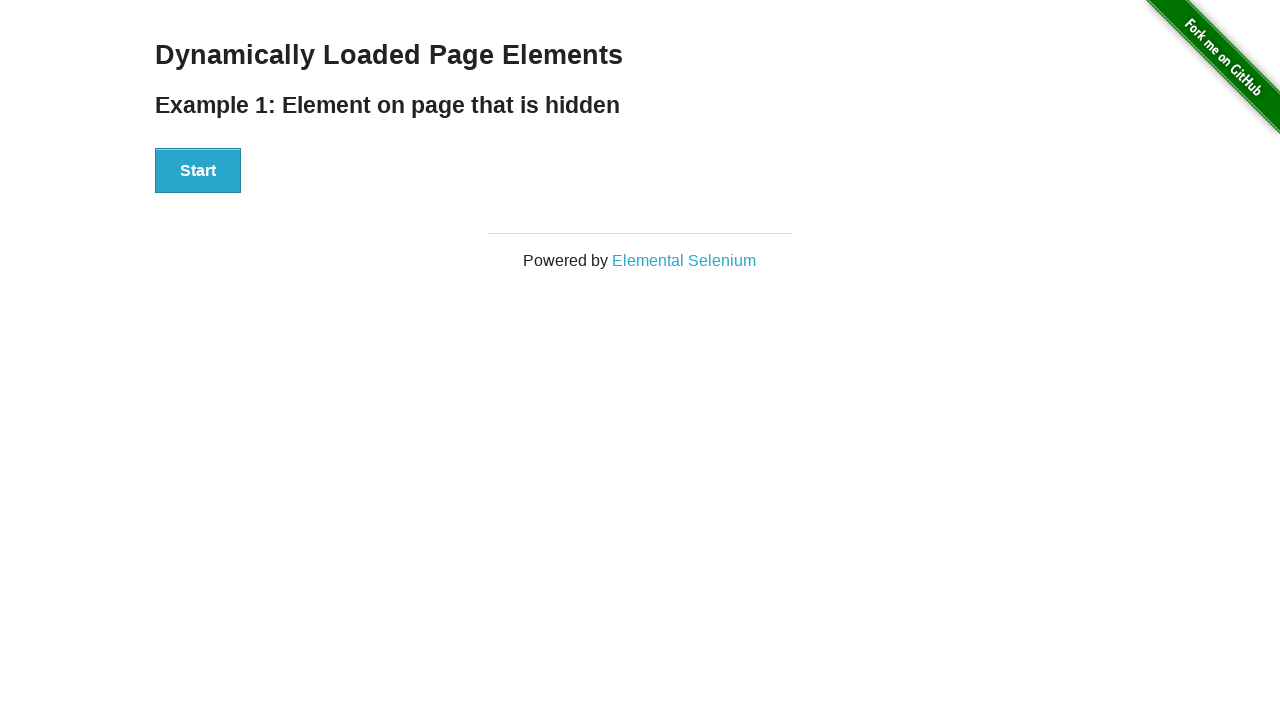

Clicked the Start button to initiate dynamic loading at (198, 171) on xpath=//*[@id='start']/button
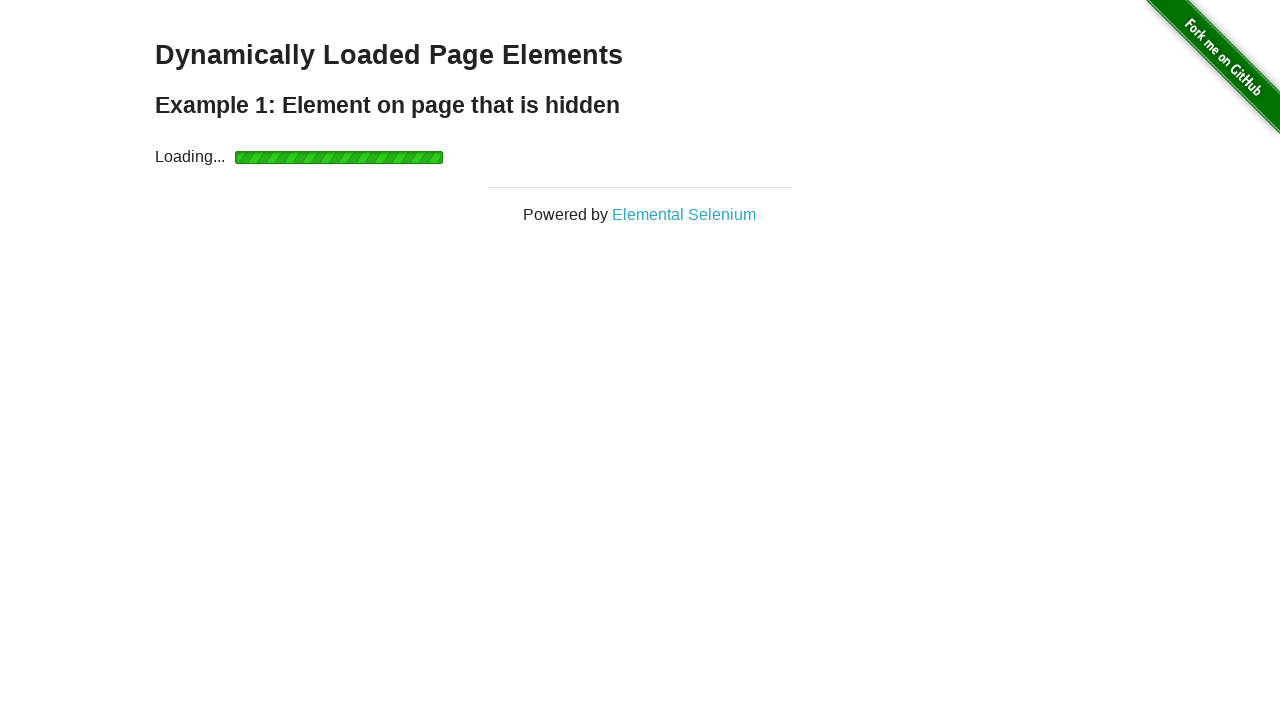

Waited for 'Hello World!' message to appear
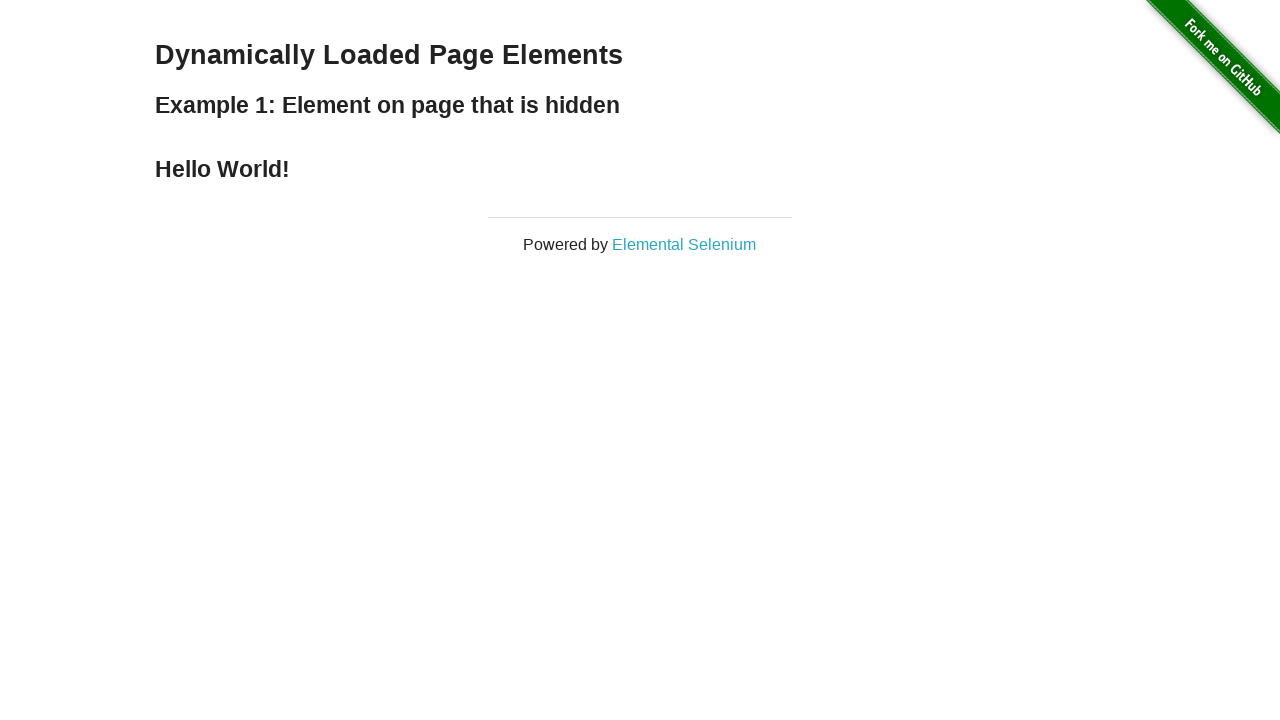

Retrieved the finish element text content
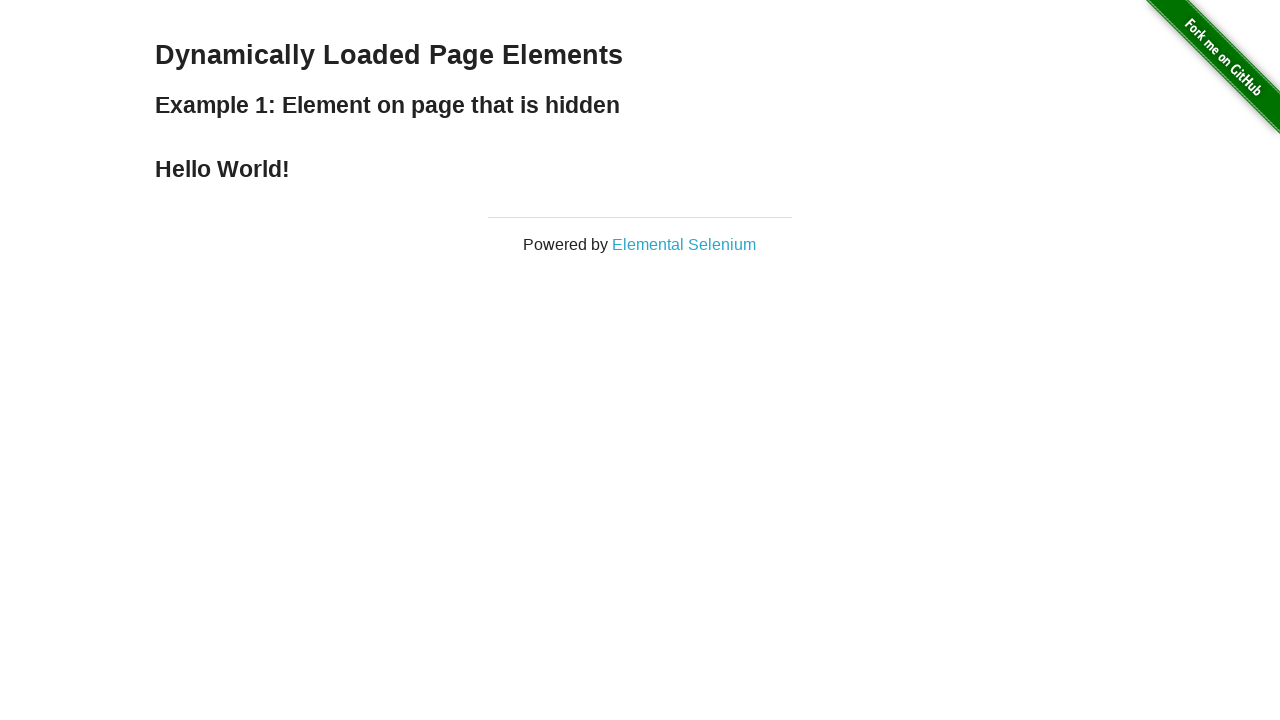

Verified that 'Hello World!' text is present
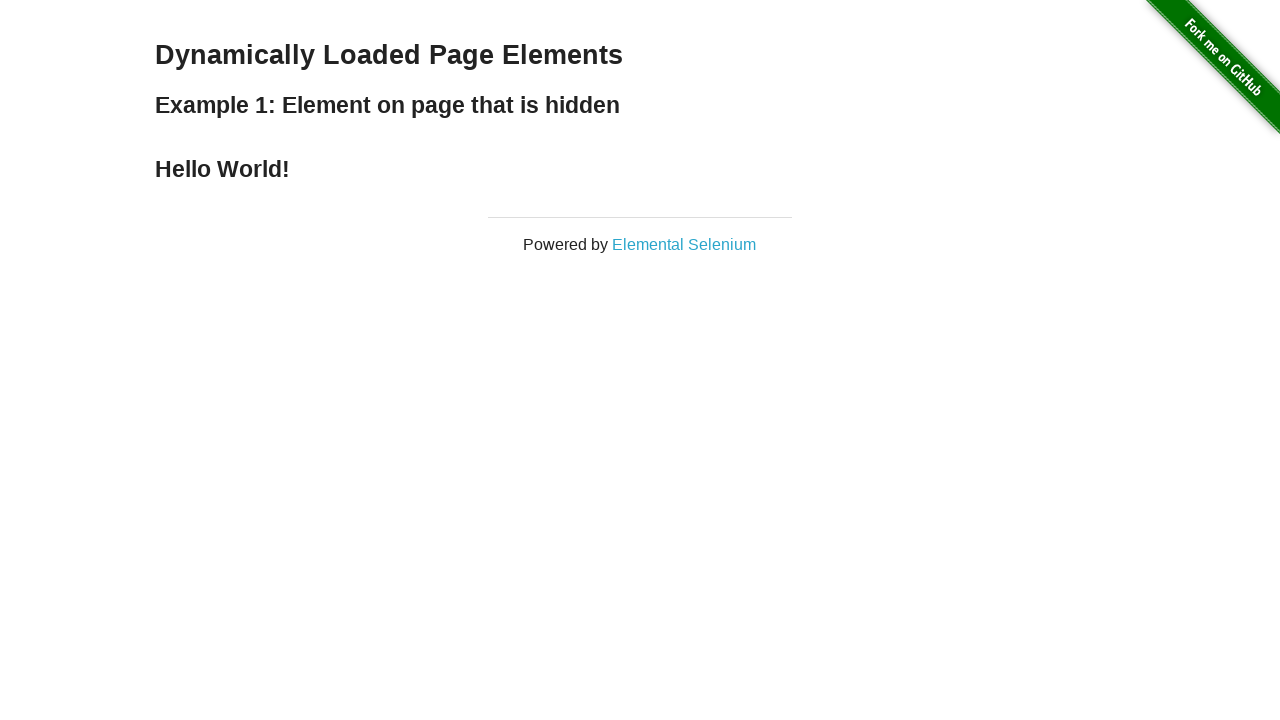

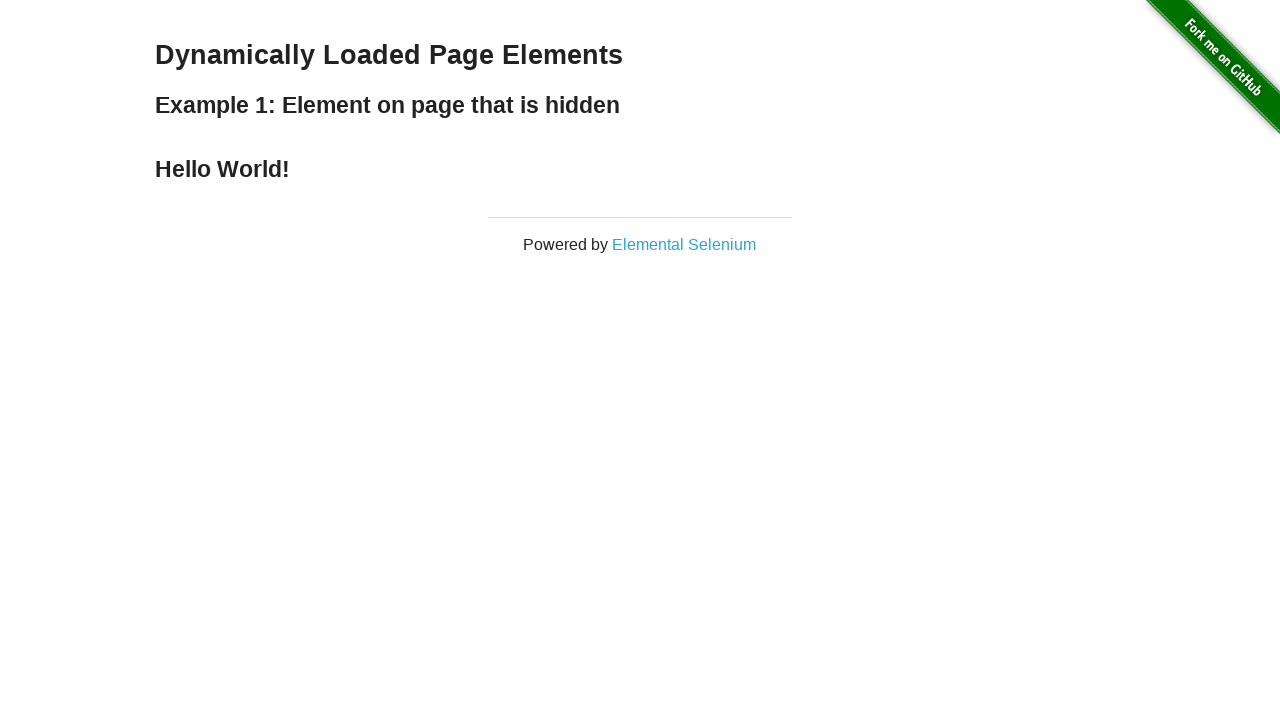